Tests weather location search on rp5.ru by searching for Tanger and verifying search results page

Starting URL: https://rp5.ru/Weather_in_the_world

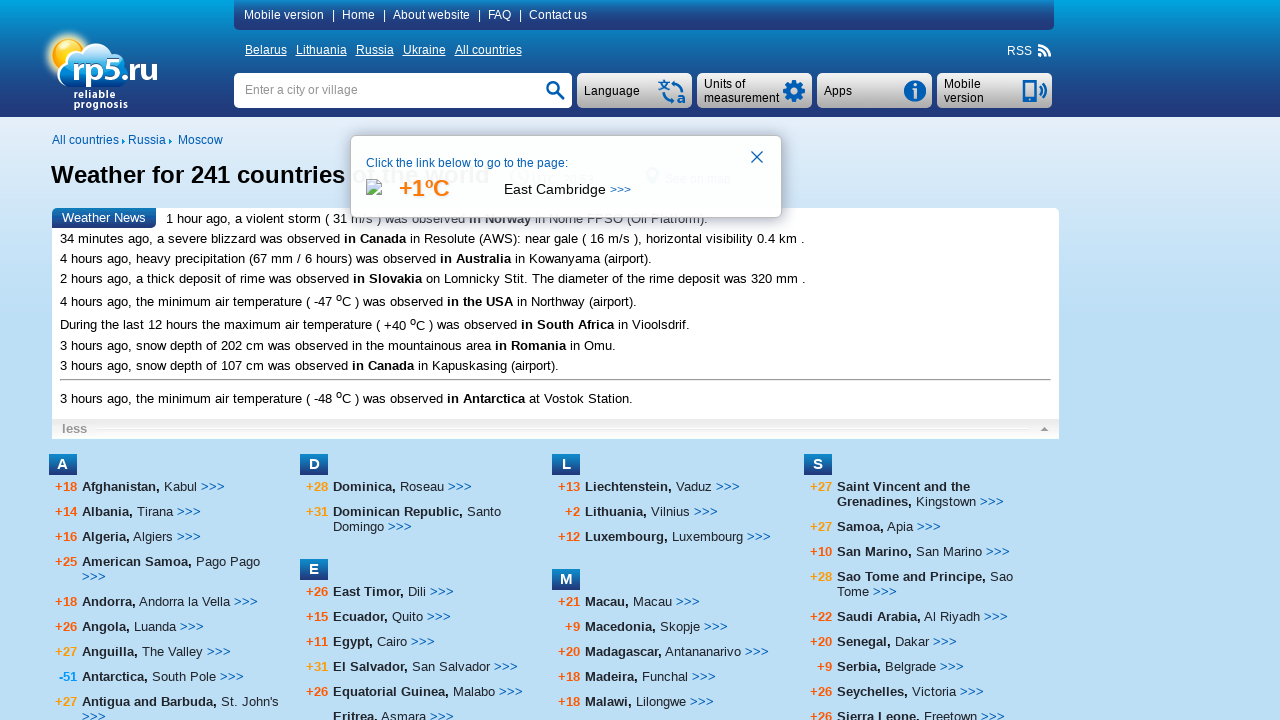

Filled location search field with 'Tanger' on input[name='searchStr']
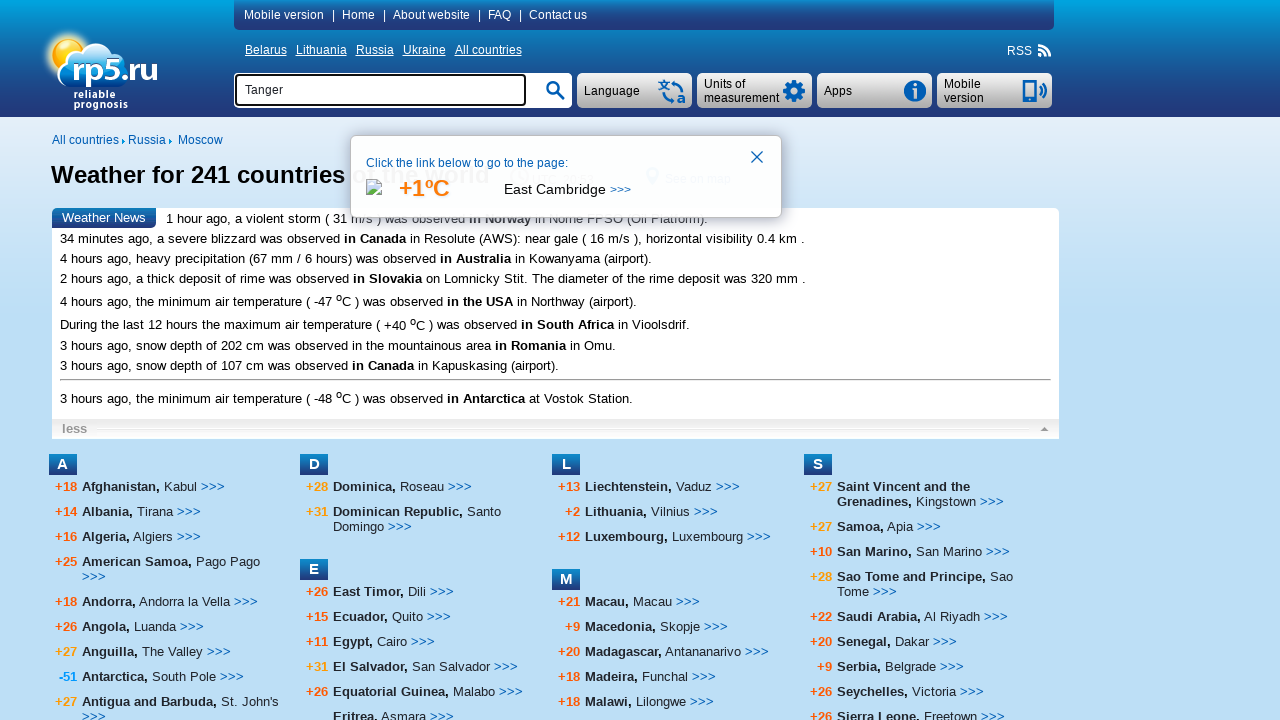

Pressed Enter to submit location search
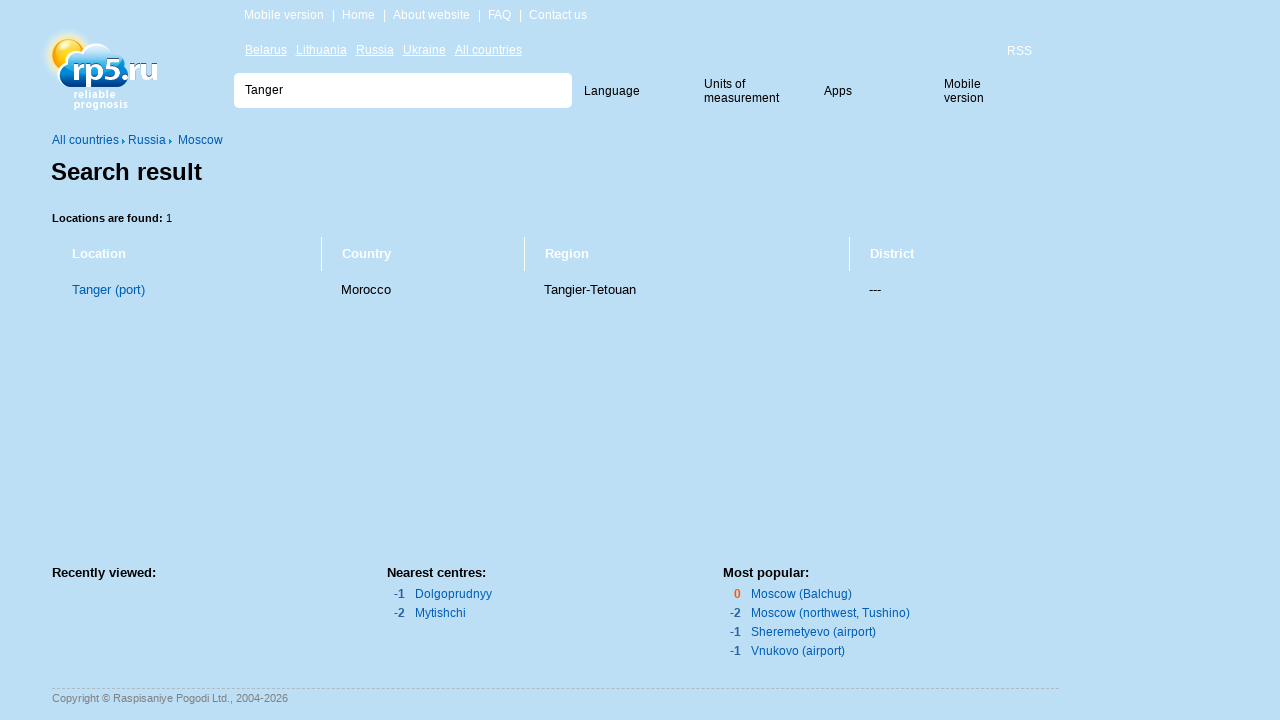

Search results page loaded with heading element
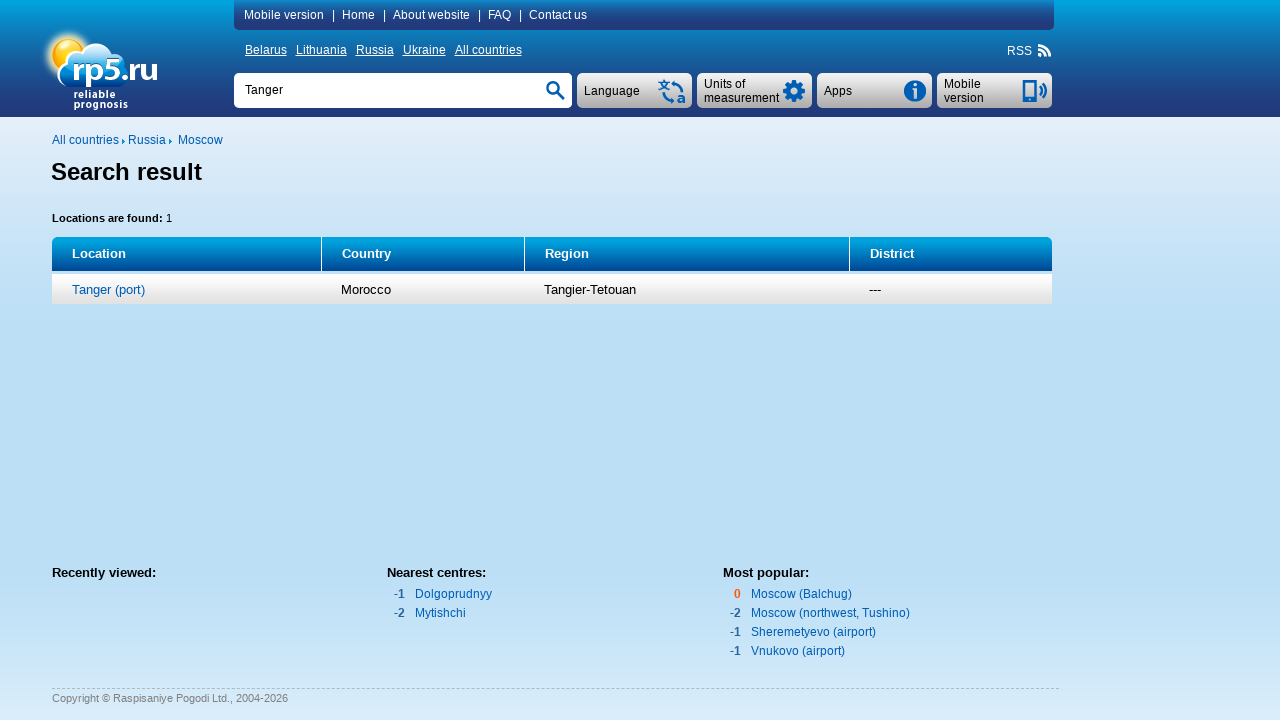

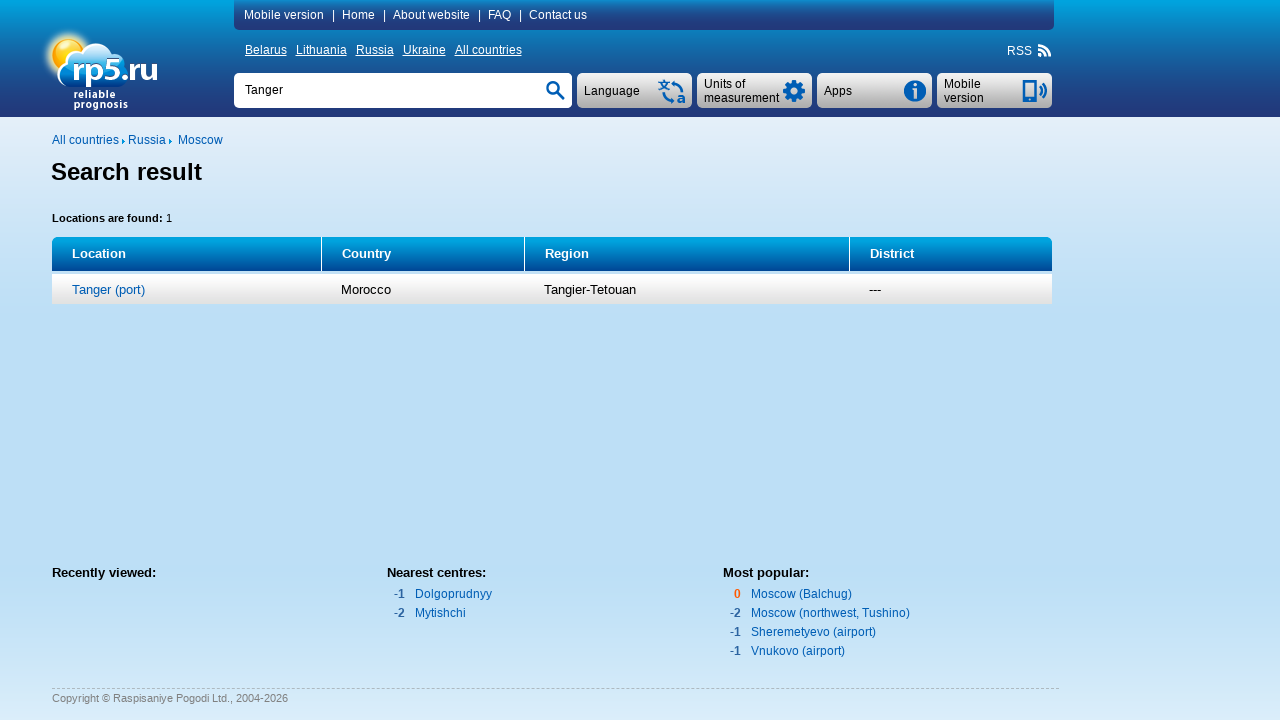